Clicks on Submit New Language menu and verifies the submenu header text

Starting URL: http://www.99-bottles-of-beer.net/

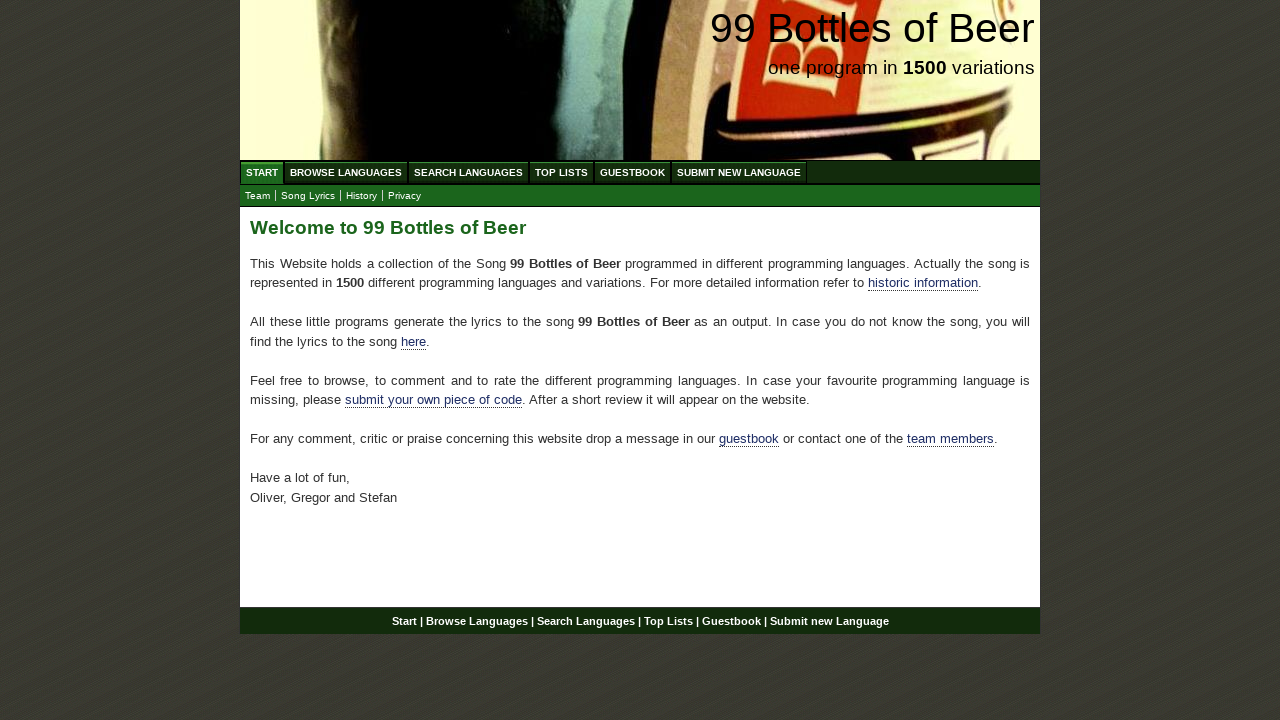

Clicked on Submit New Language menu item at (739, 172) on xpath=//*[@id='menu']/li[6]/a
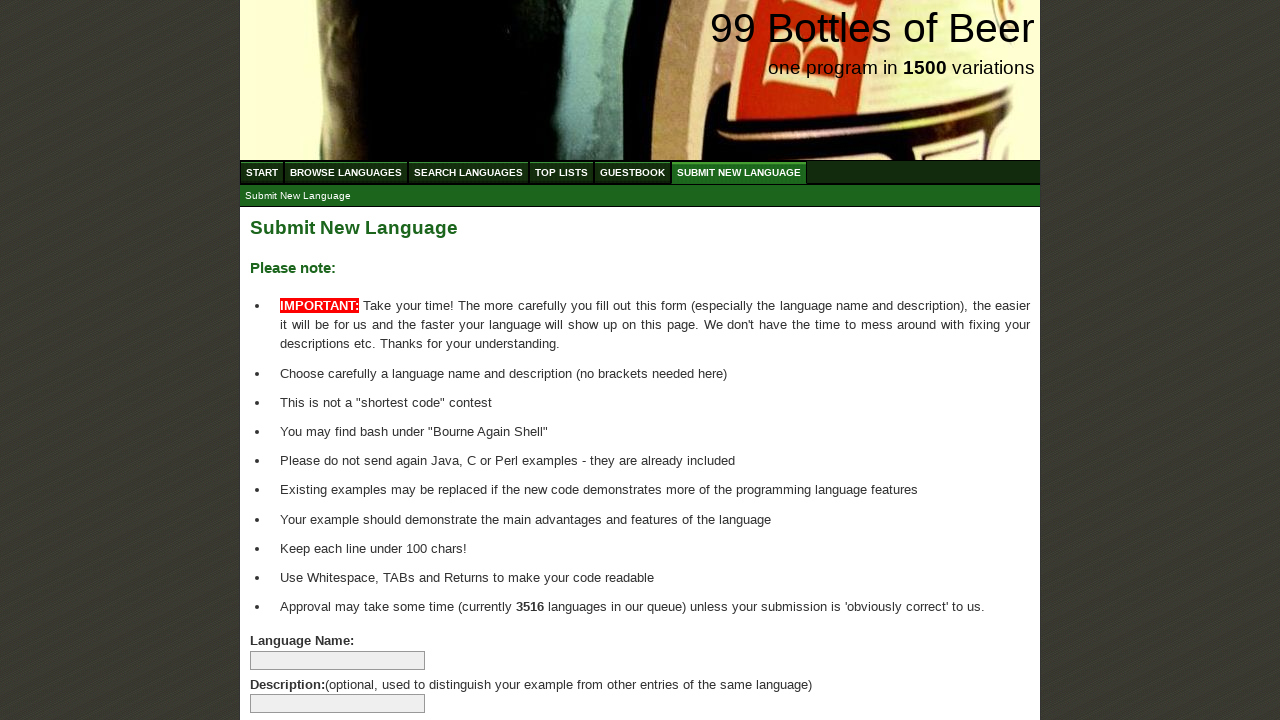

Located submenu header element
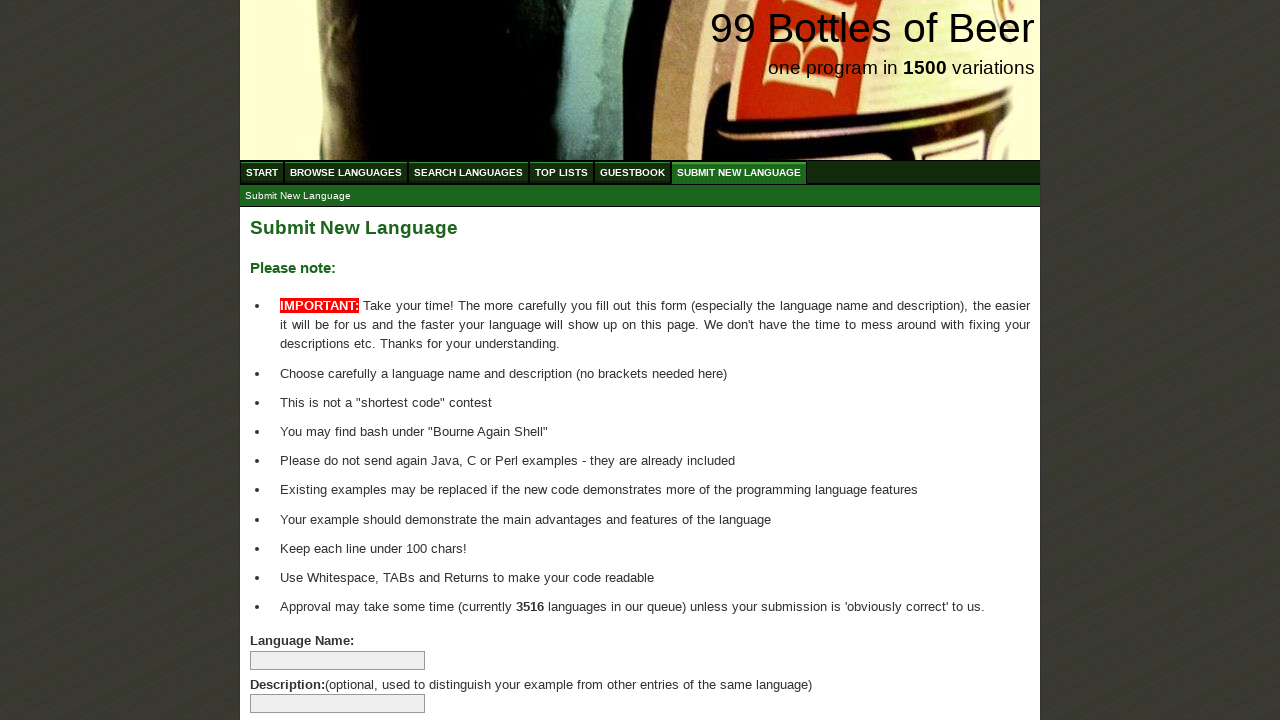

Submenu header element became visible
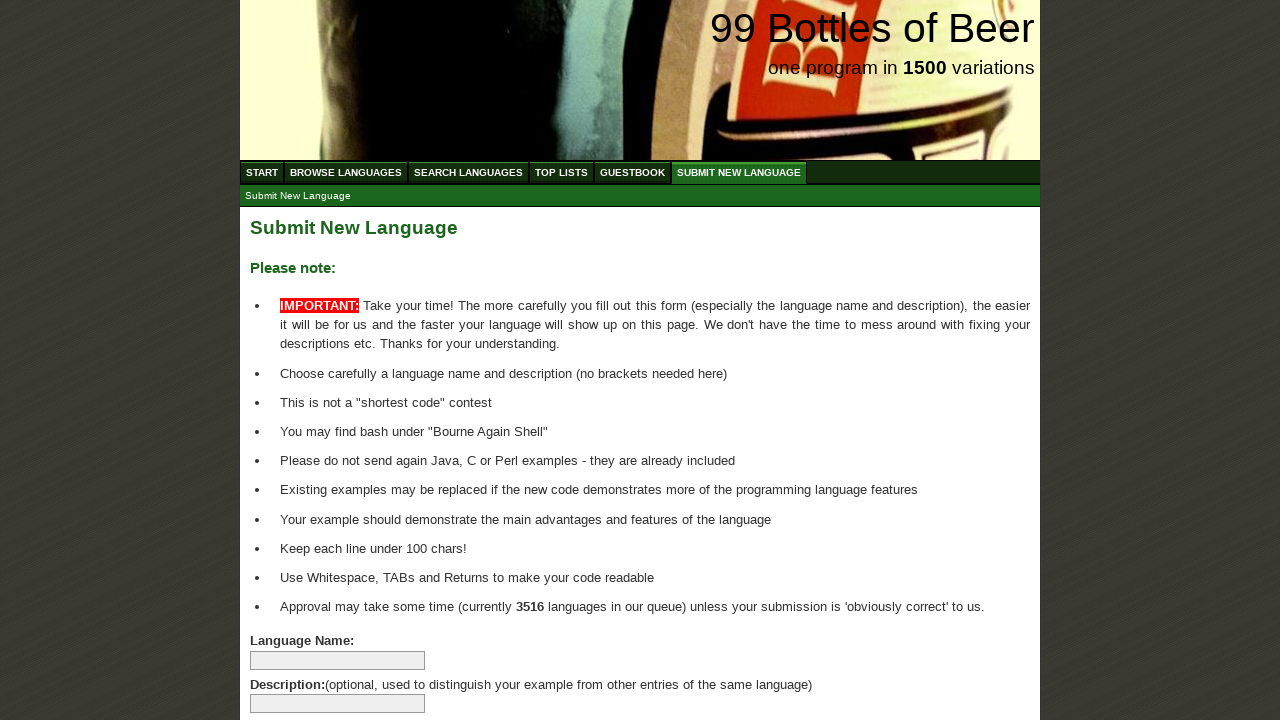

Verified submenu header text is 'Submit New Language'
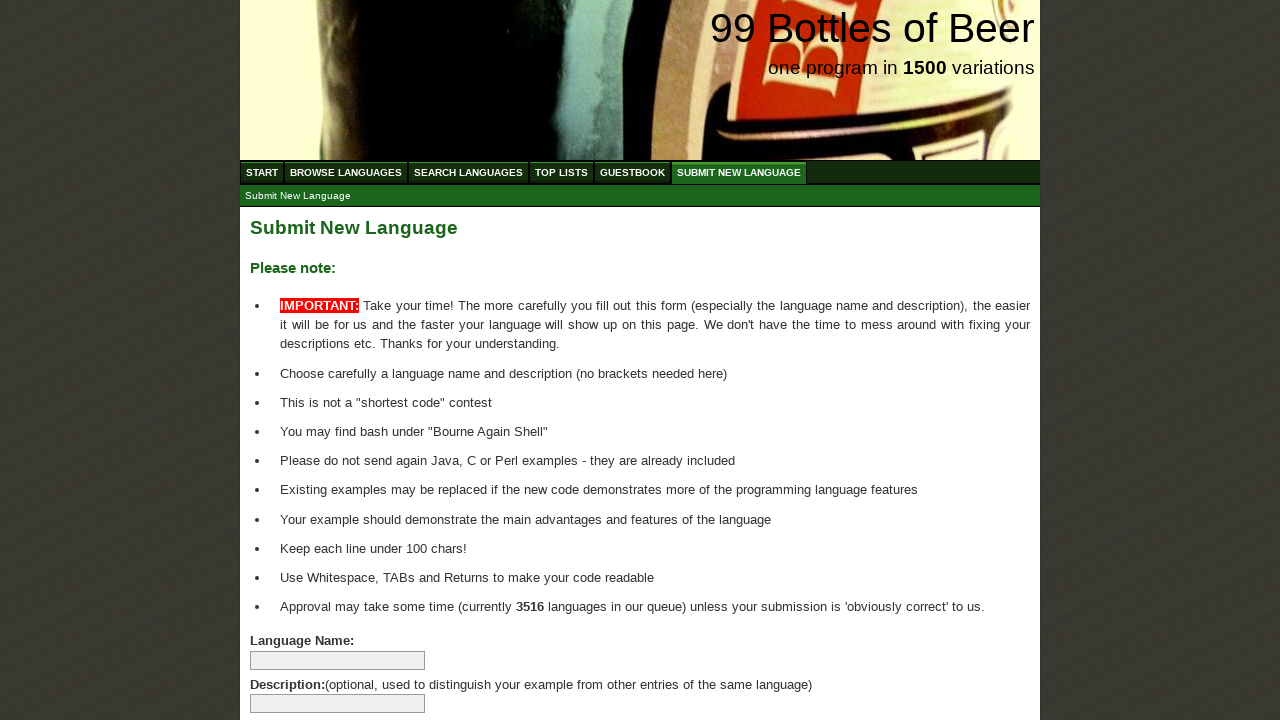

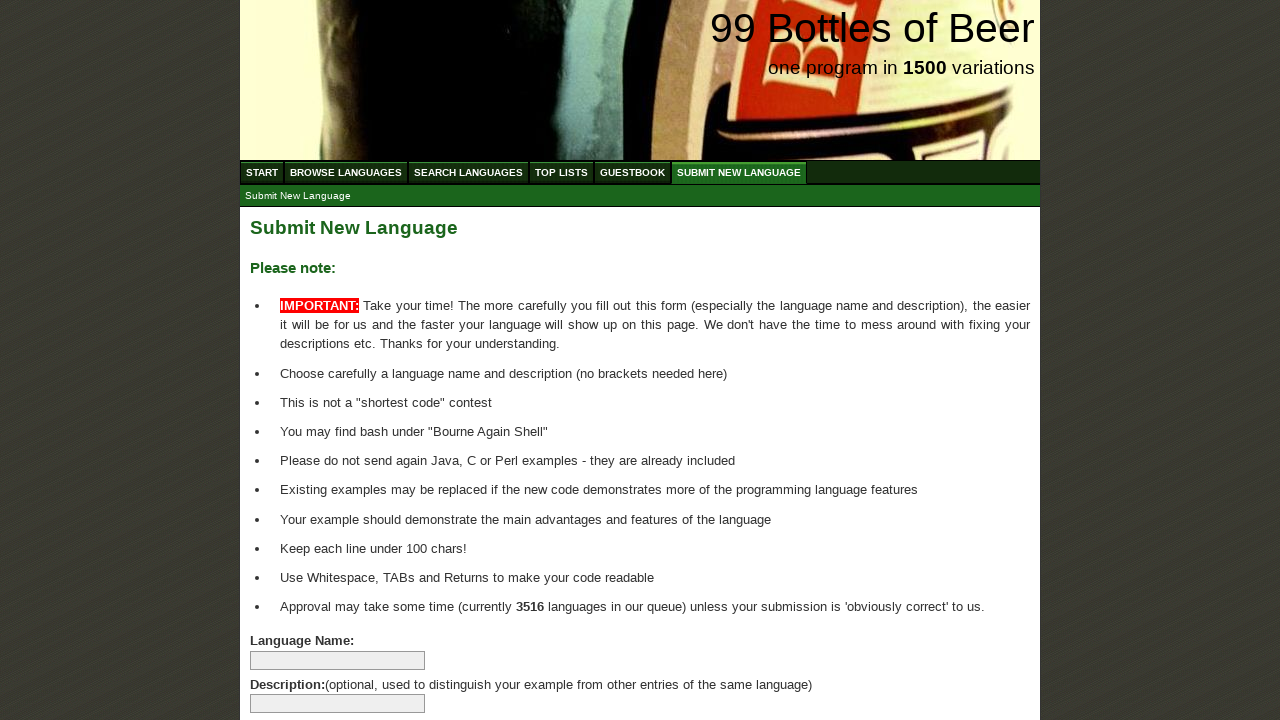